Tests the Online Banking page by clicking the "ONLINE BANKING" link and verifying that there are 6 operation headers displayed below the image, including "Pay Bills"

Starting URL: http://zero.webappsecurity.com/

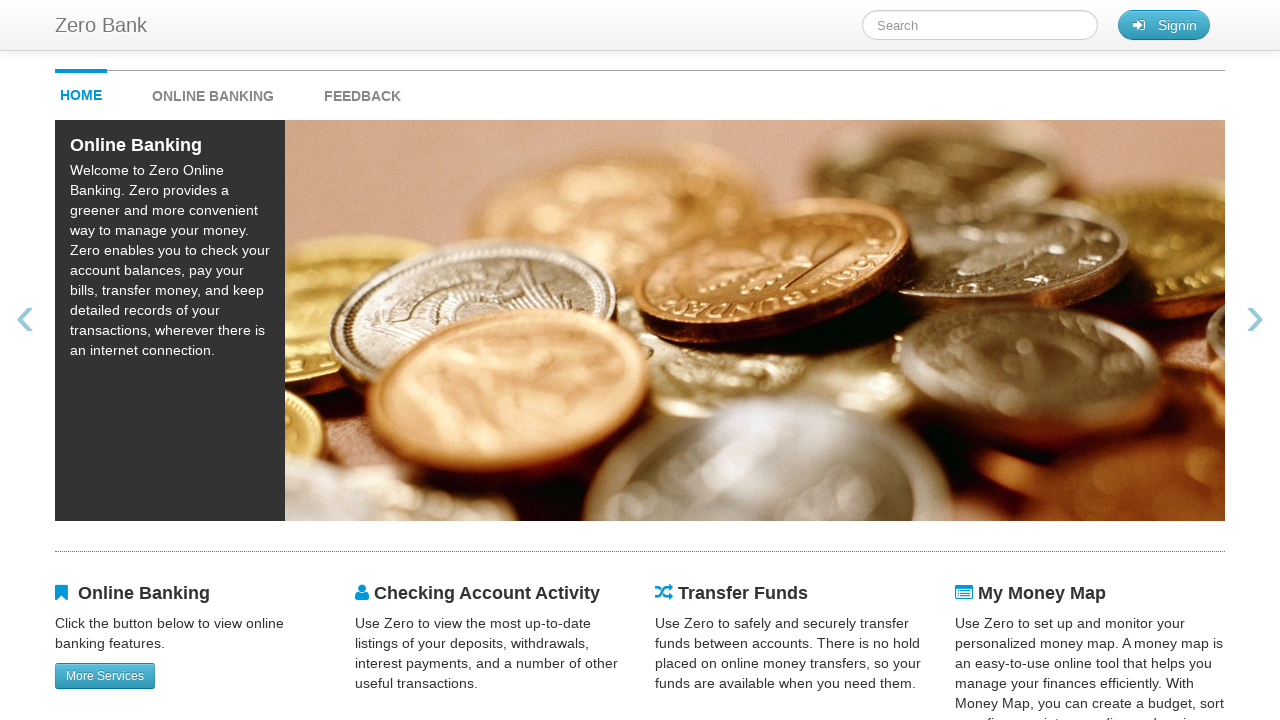

Clicked the ONLINE BANKING link at (233, 91) on #onlineBankingMenu
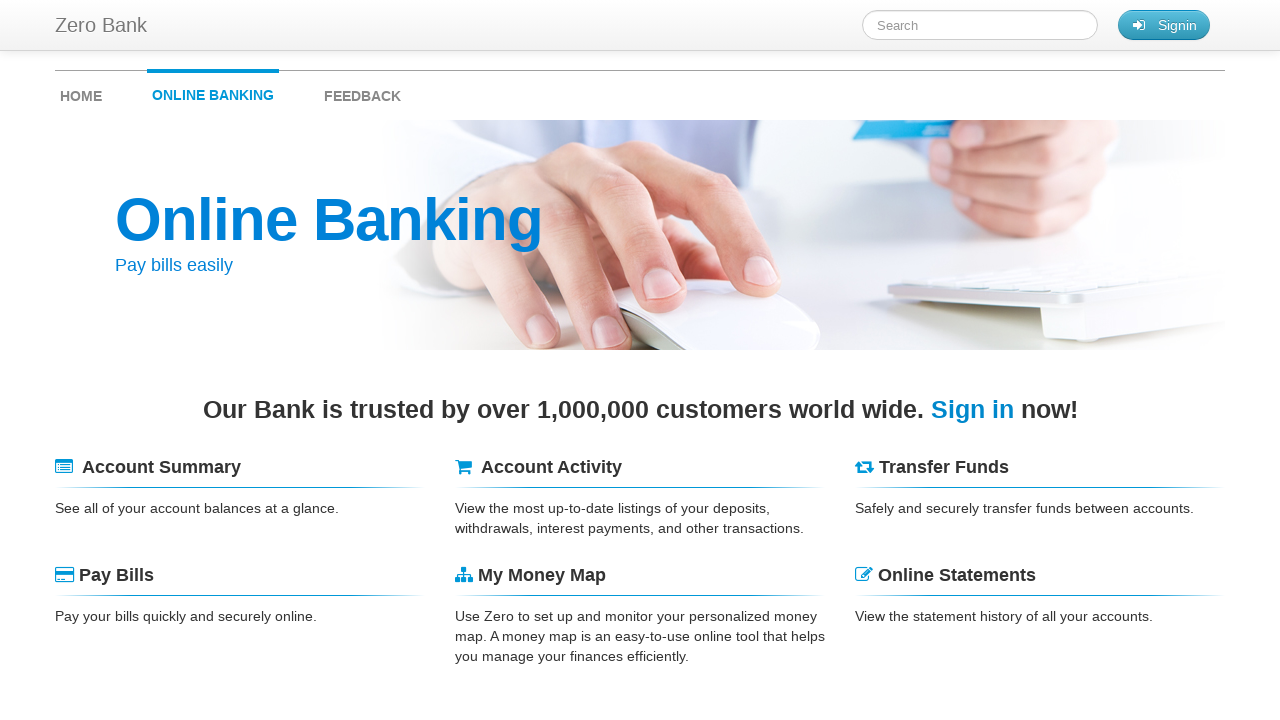

Waited for operation headers to load
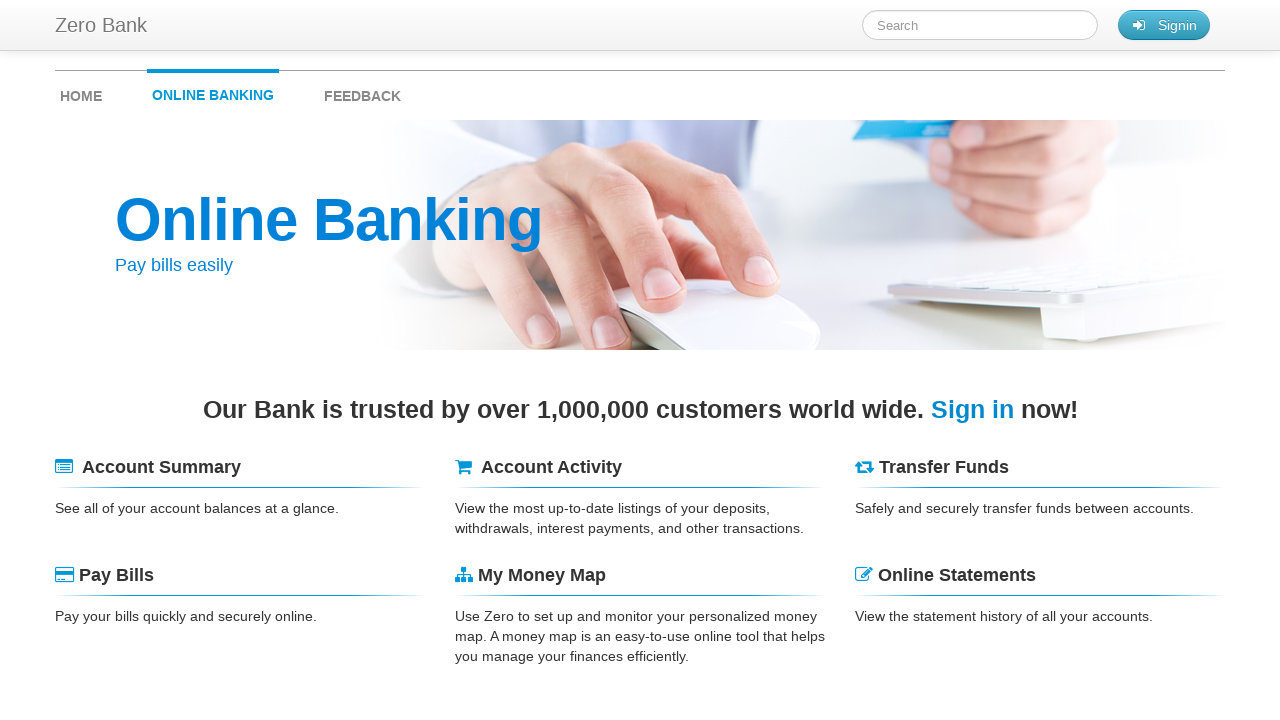

Located all operation headers
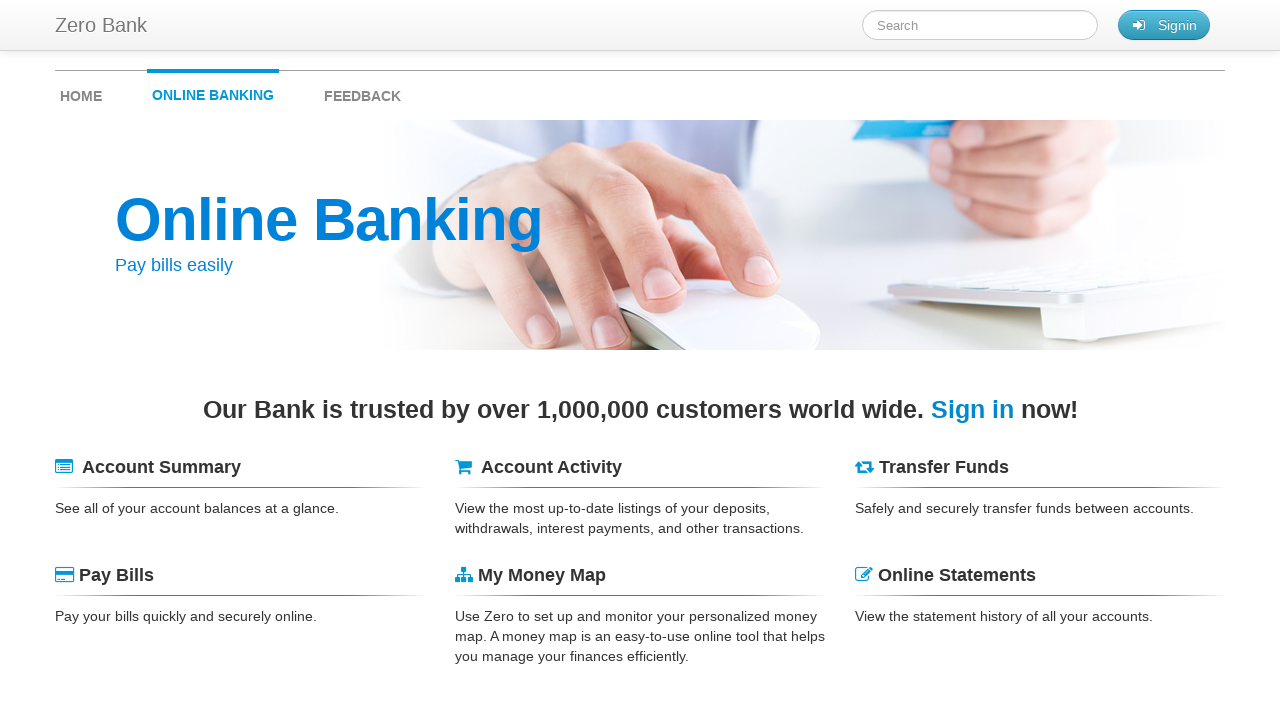

Verified that 6 operation headers are displayed
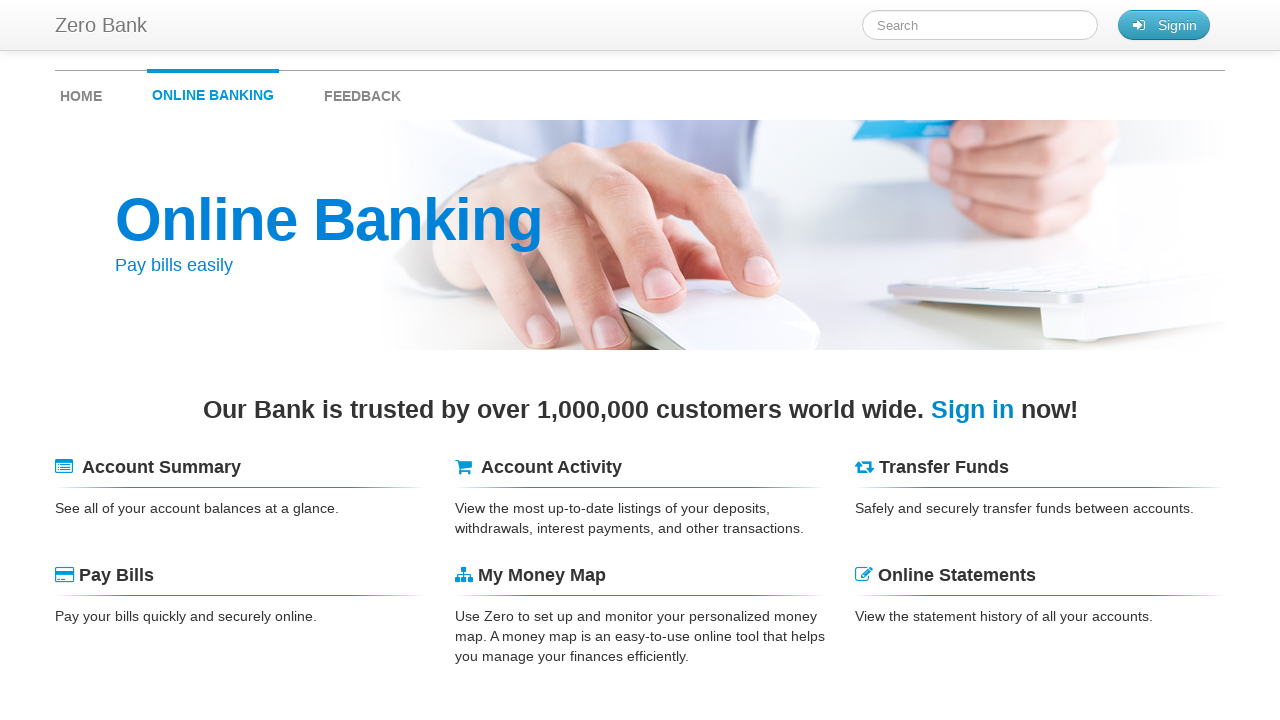

Retrieved text content from all operation headers
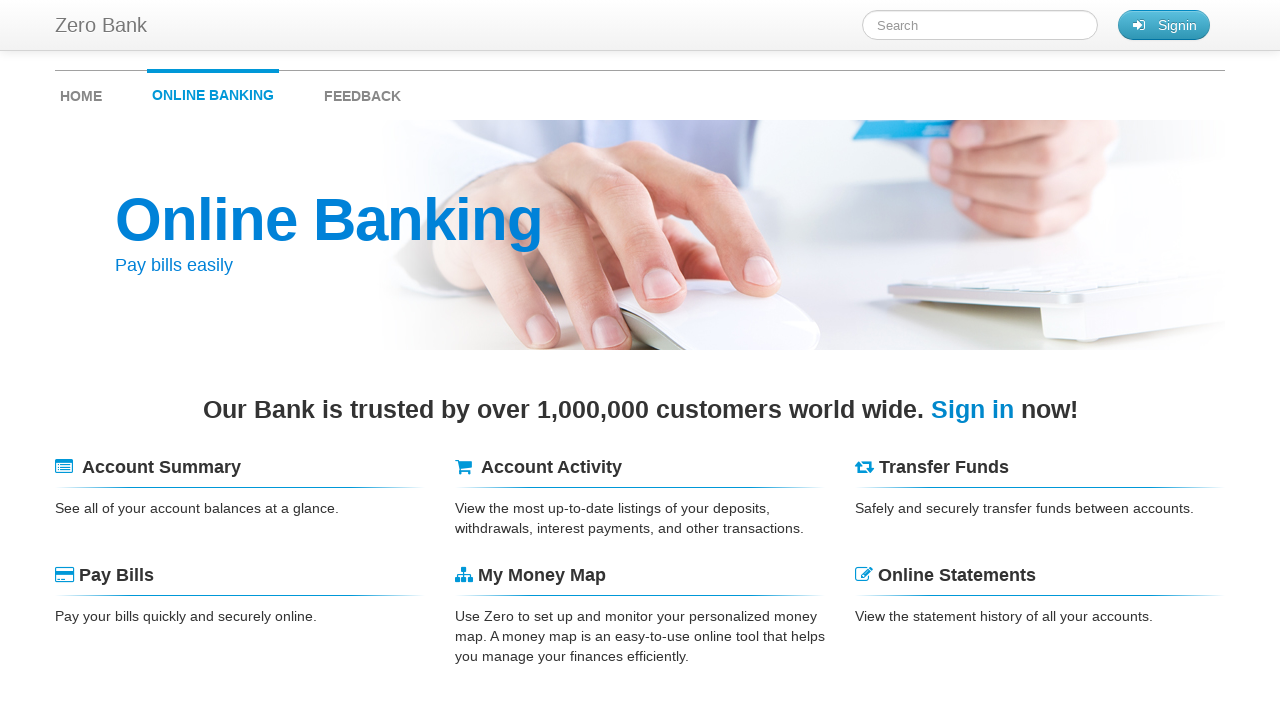

Verified that 'Pay Bills' is among the operation headers
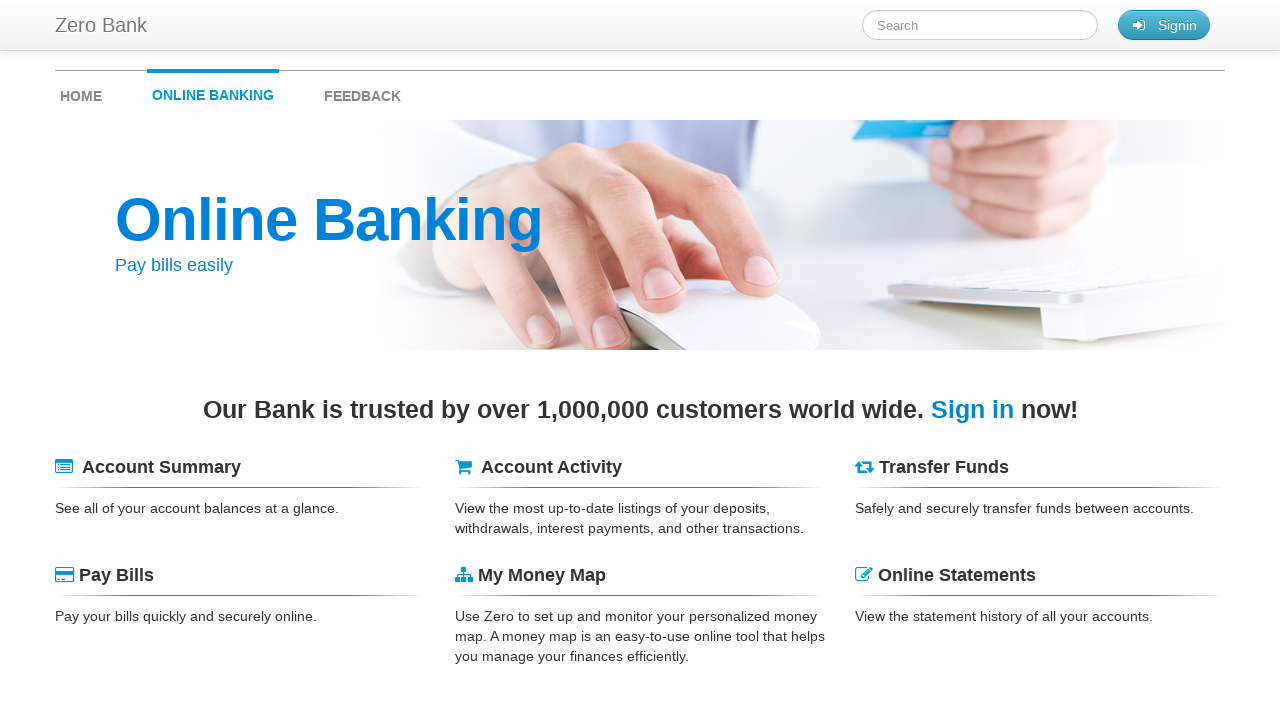

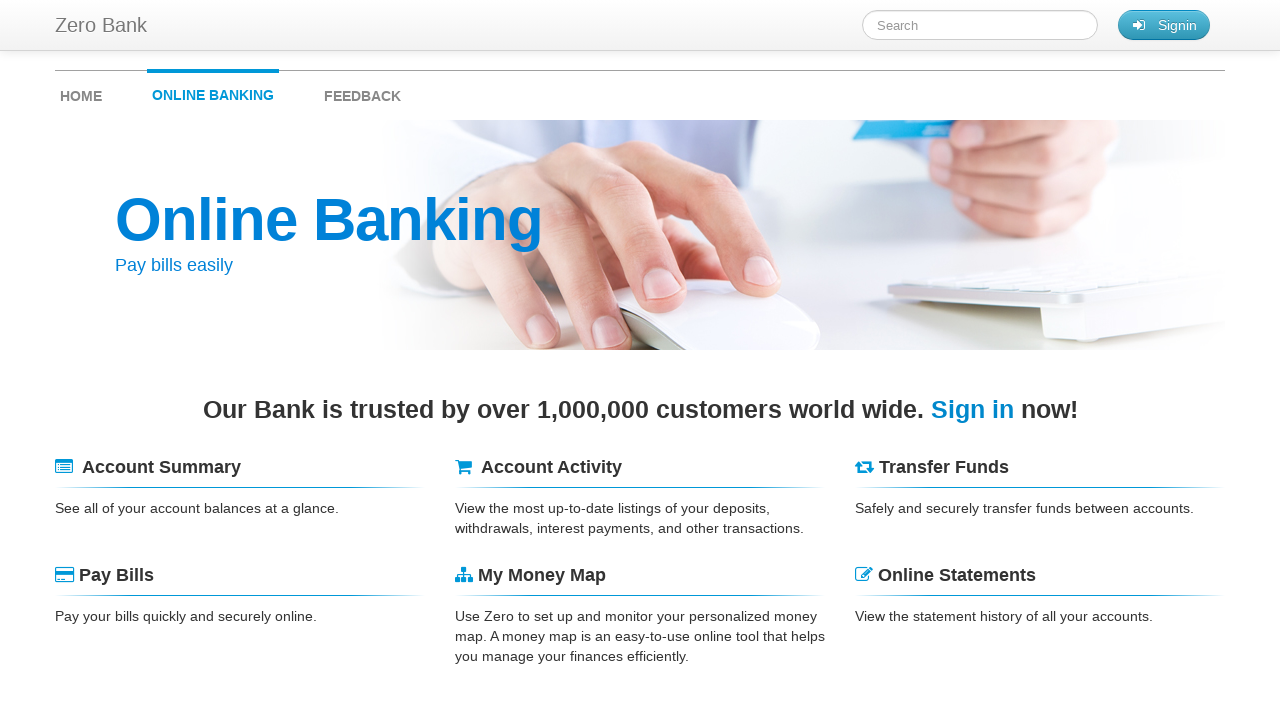